Navigates to a page and uses JavaScript evaluation to change the text content of a title element on the page, demonstrating DOM manipulation capabilities.

Starting URL: https://nikita-filonov.github.io/qa-automation-engineer-ui-course/#/auth/login

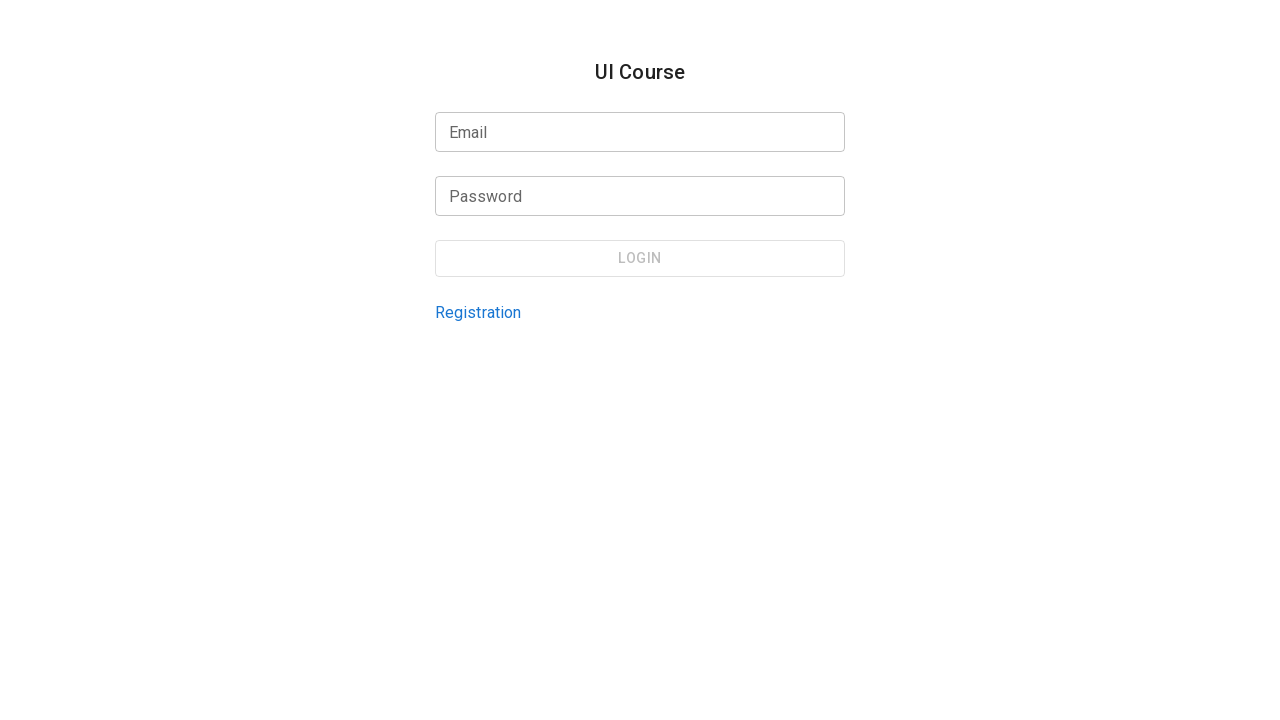

Navigated to login page
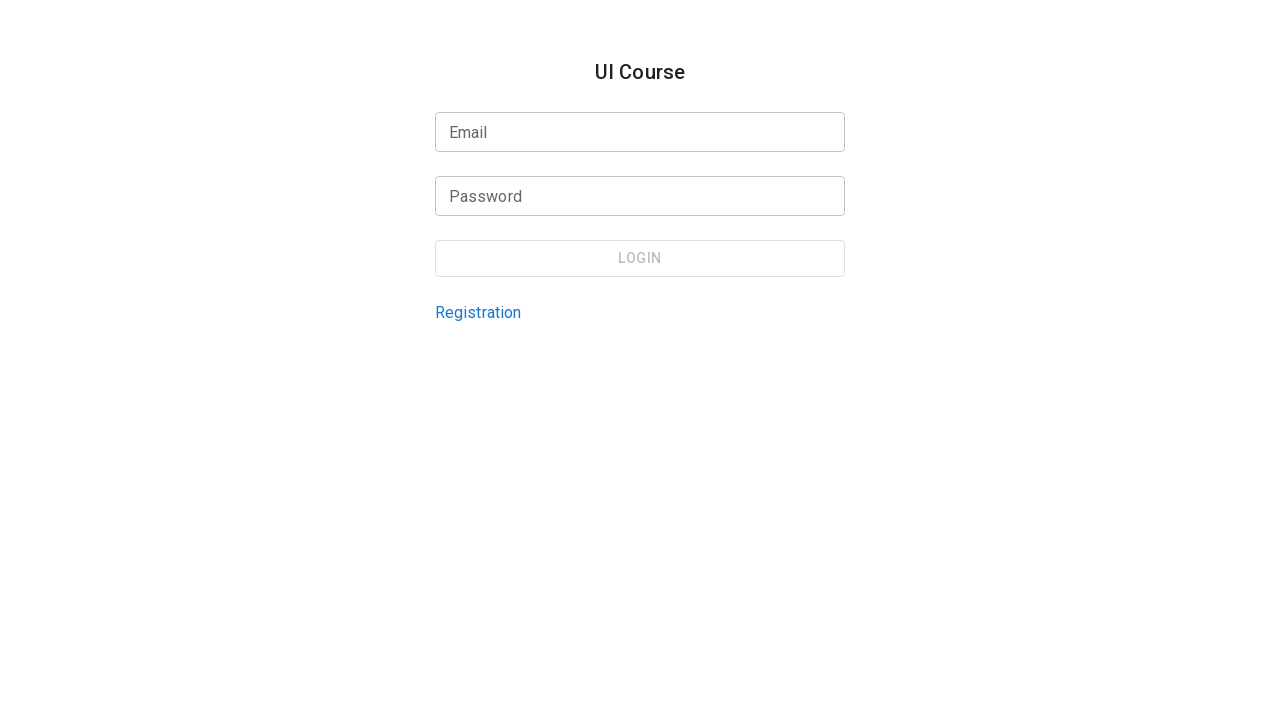

Used JavaScript to change title element text content to 'UpdatedTitle'
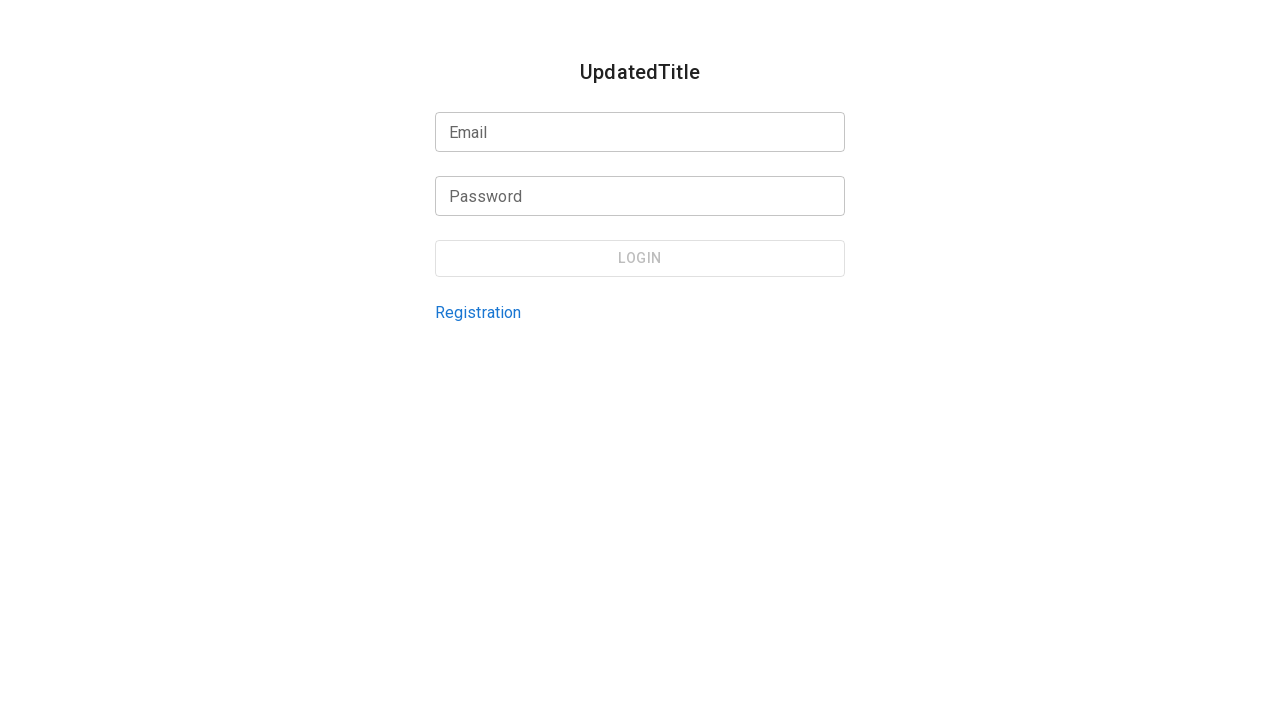

Waited 1 second for DOM changes to be visible
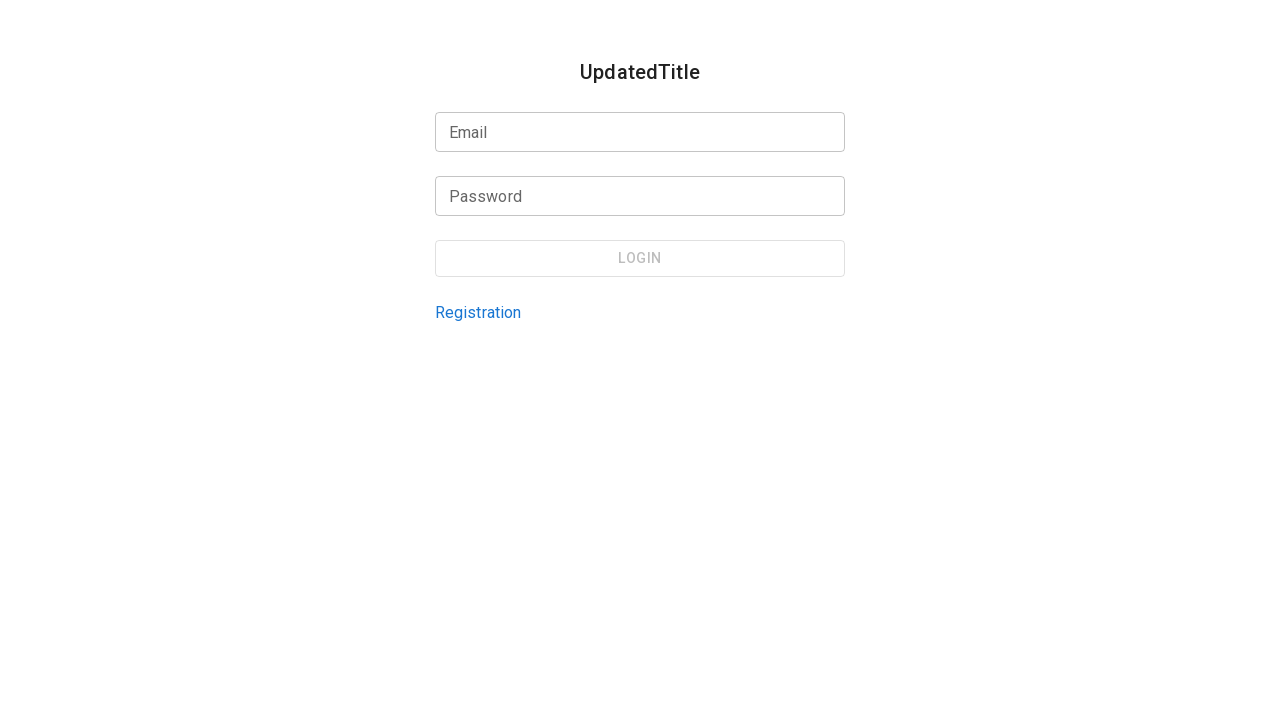

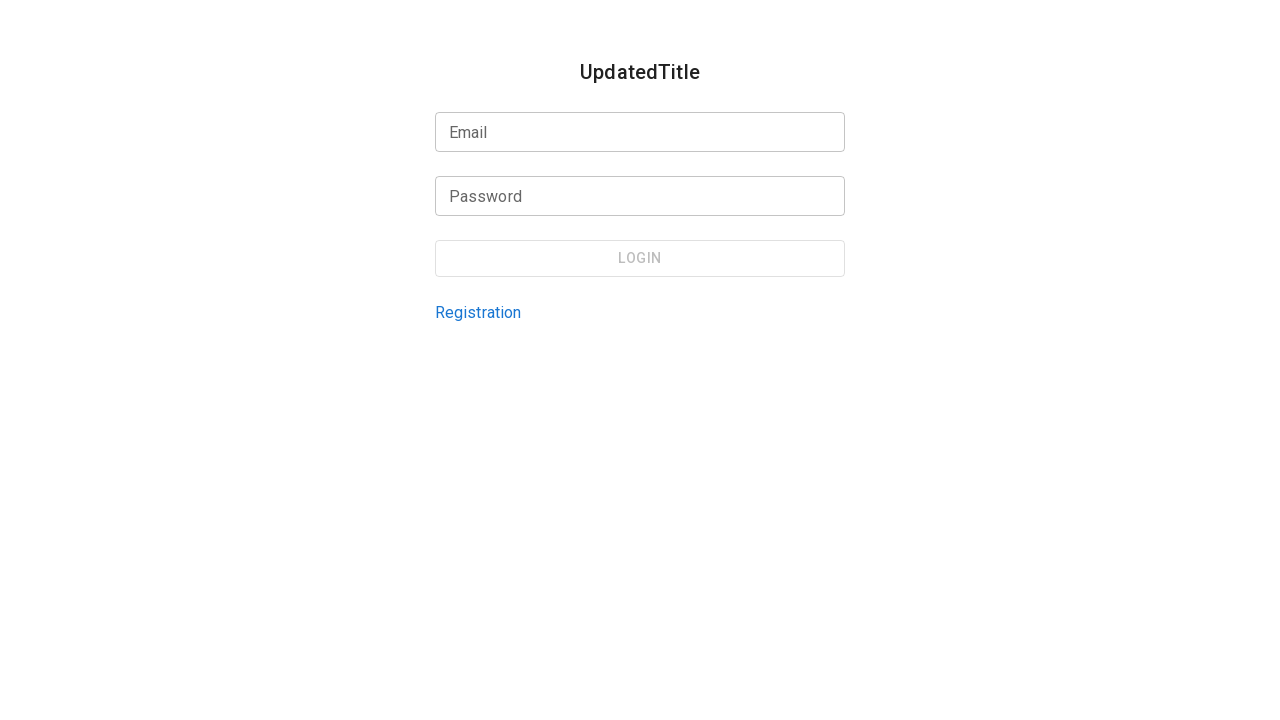